Navigates to GeeksforGeeks homepage and verifies that the "Courses" link element is present and enabled

Starting URL: https://www.geeksforgeeks.org/

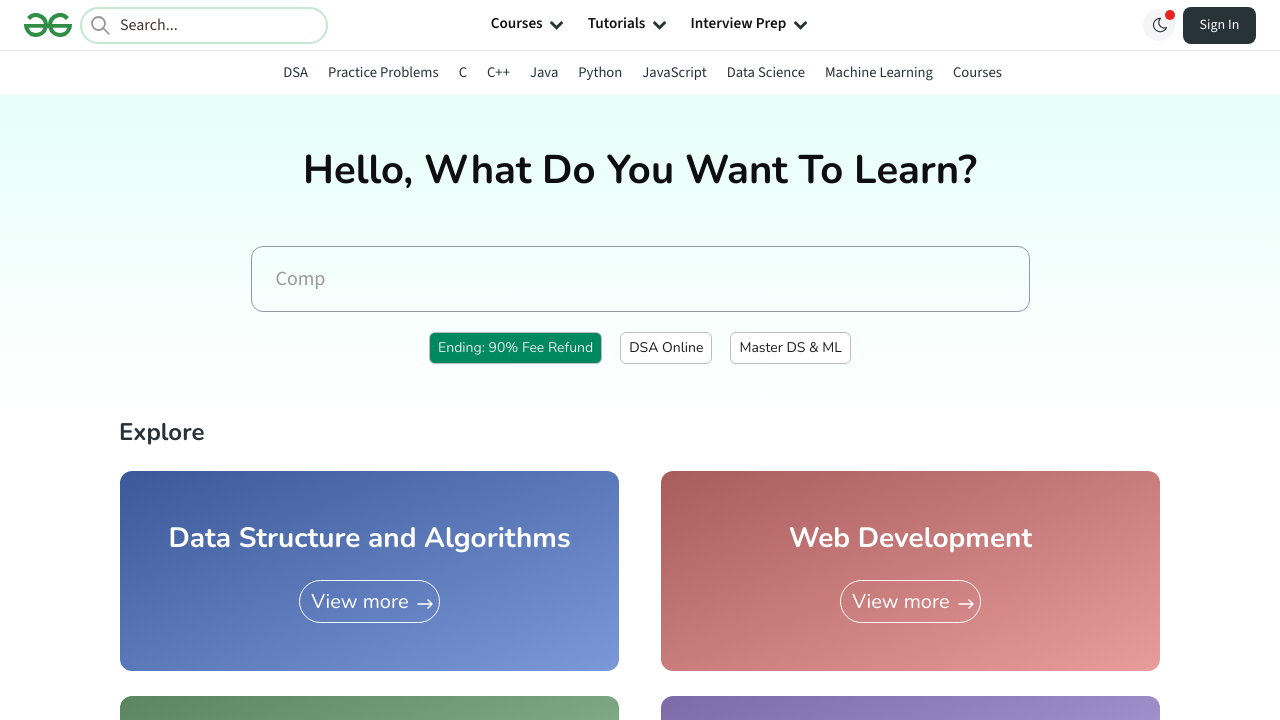

Waited for Courses link to become visible
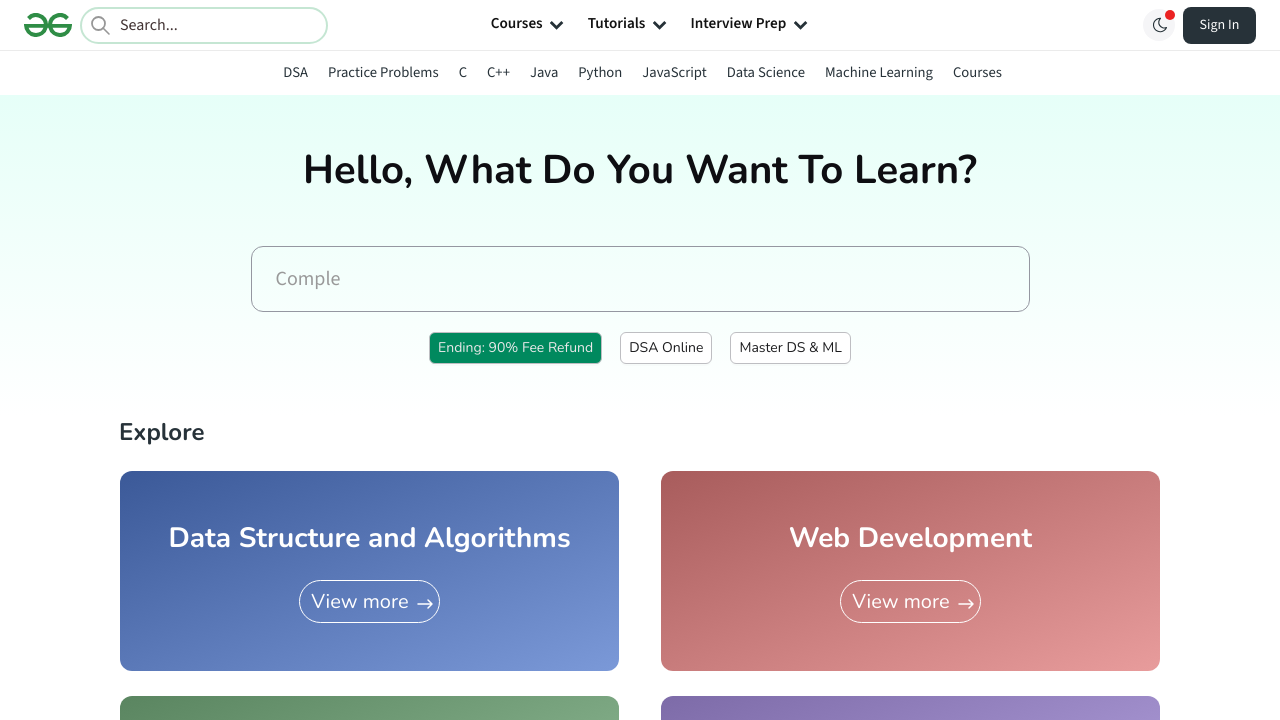

Verified that Courses link element is enabled
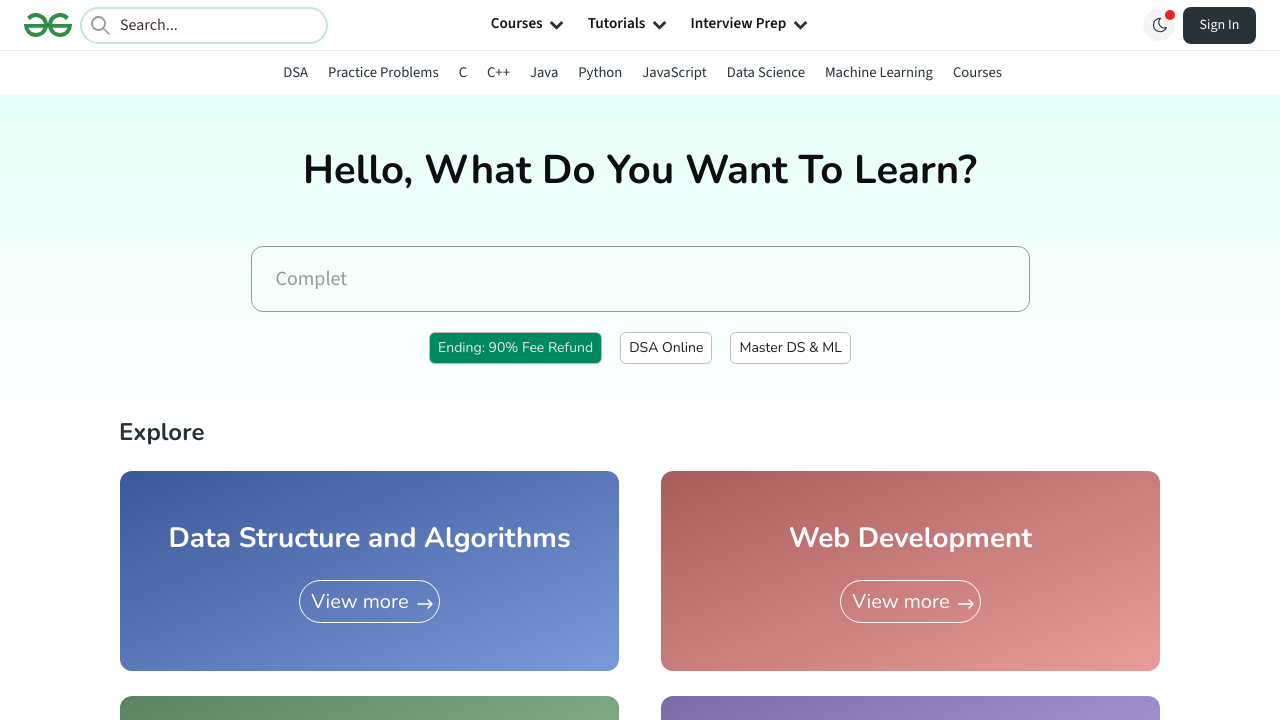

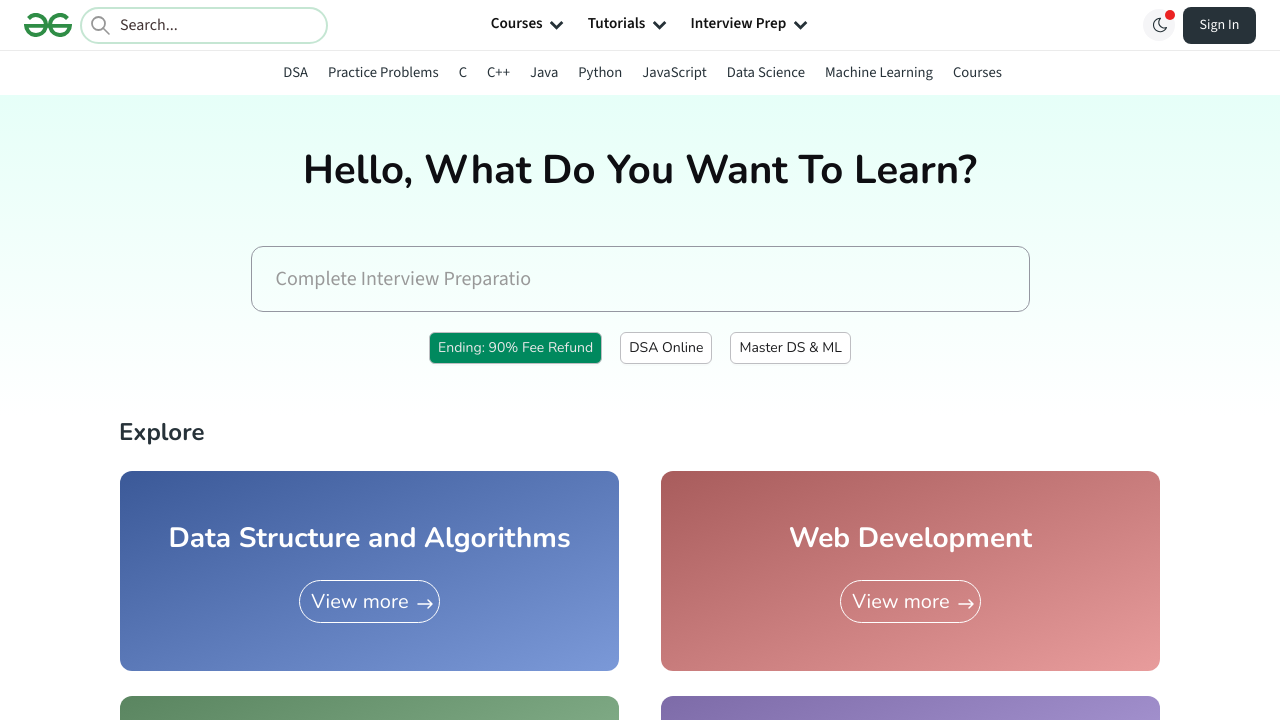